Tests basic browser navigation functionality by visiting two websites, then using back, forward, and refresh navigation commands.

Starting URL: https://www.agricoaching.in/

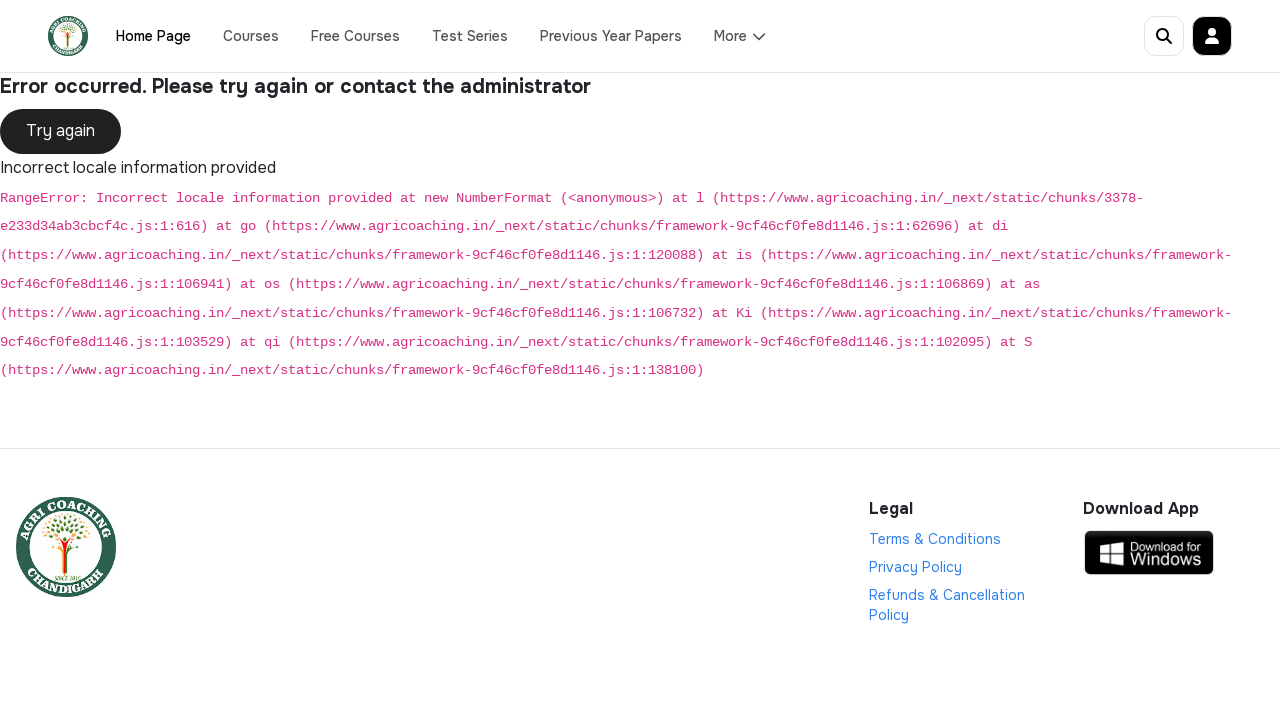

Navigated to https://www.youtube.com/
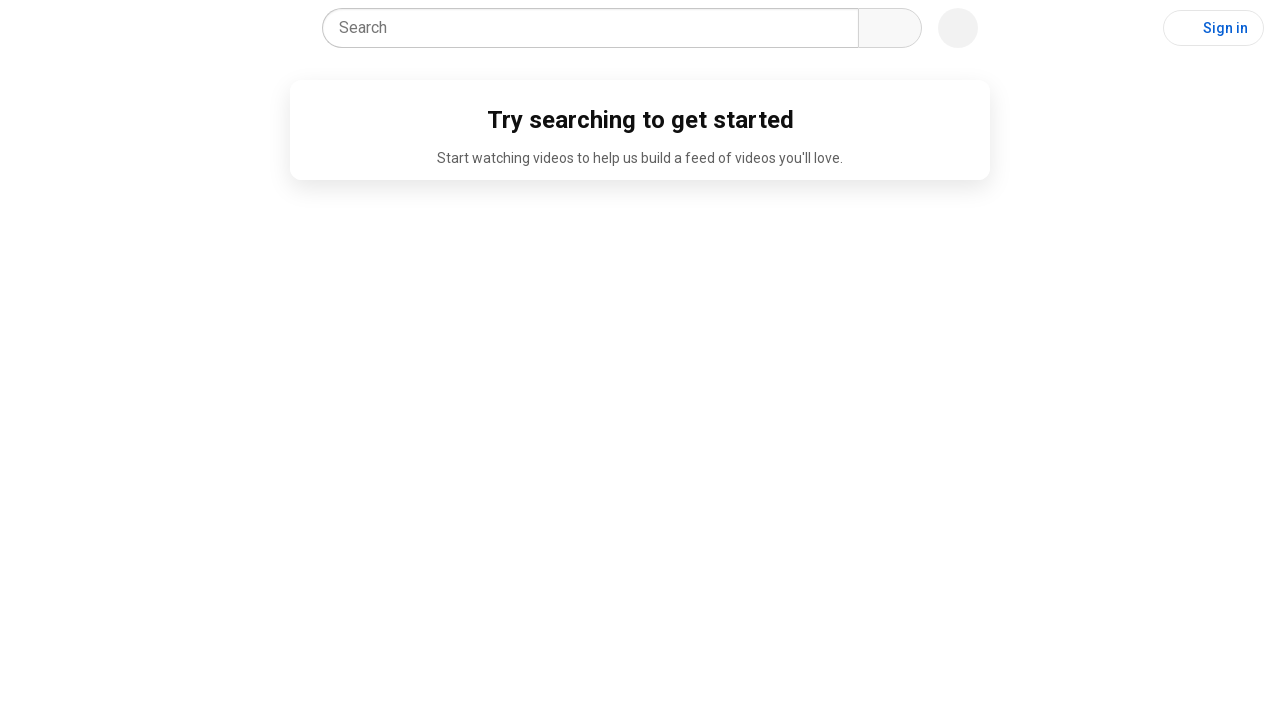

Navigated back to previous page (agricoaching.in)
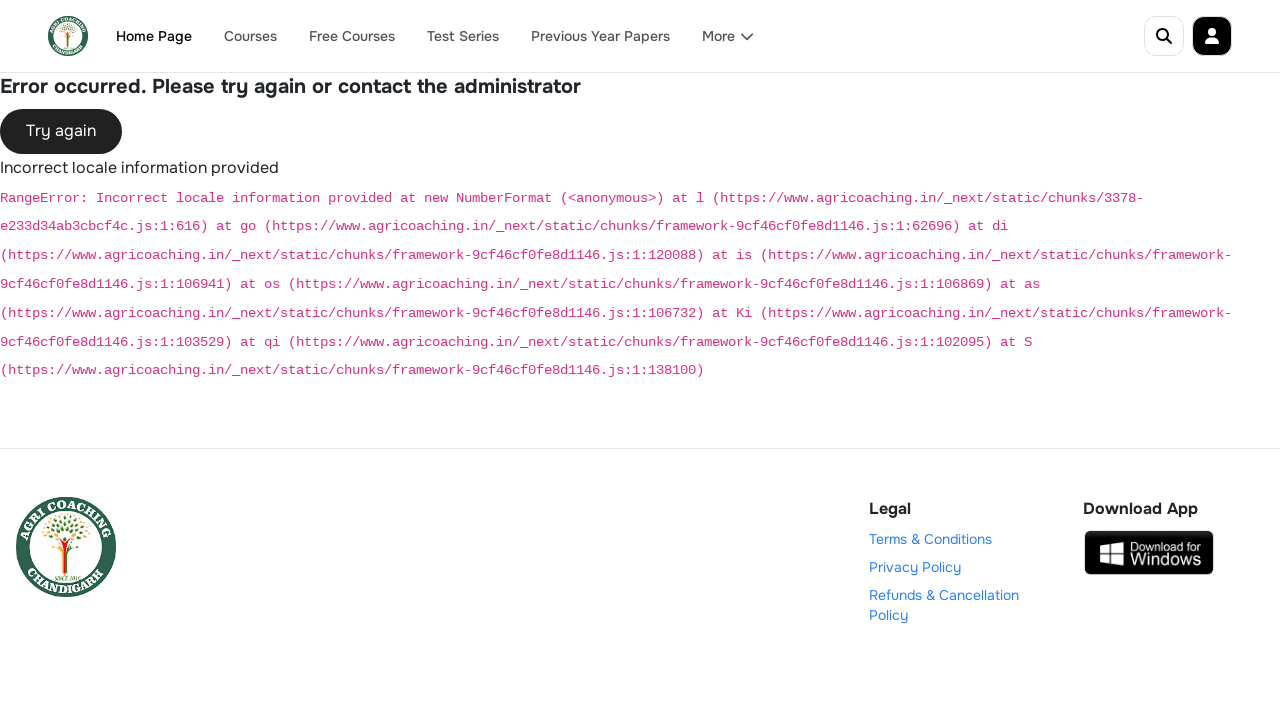

Navigated forward to YouTube
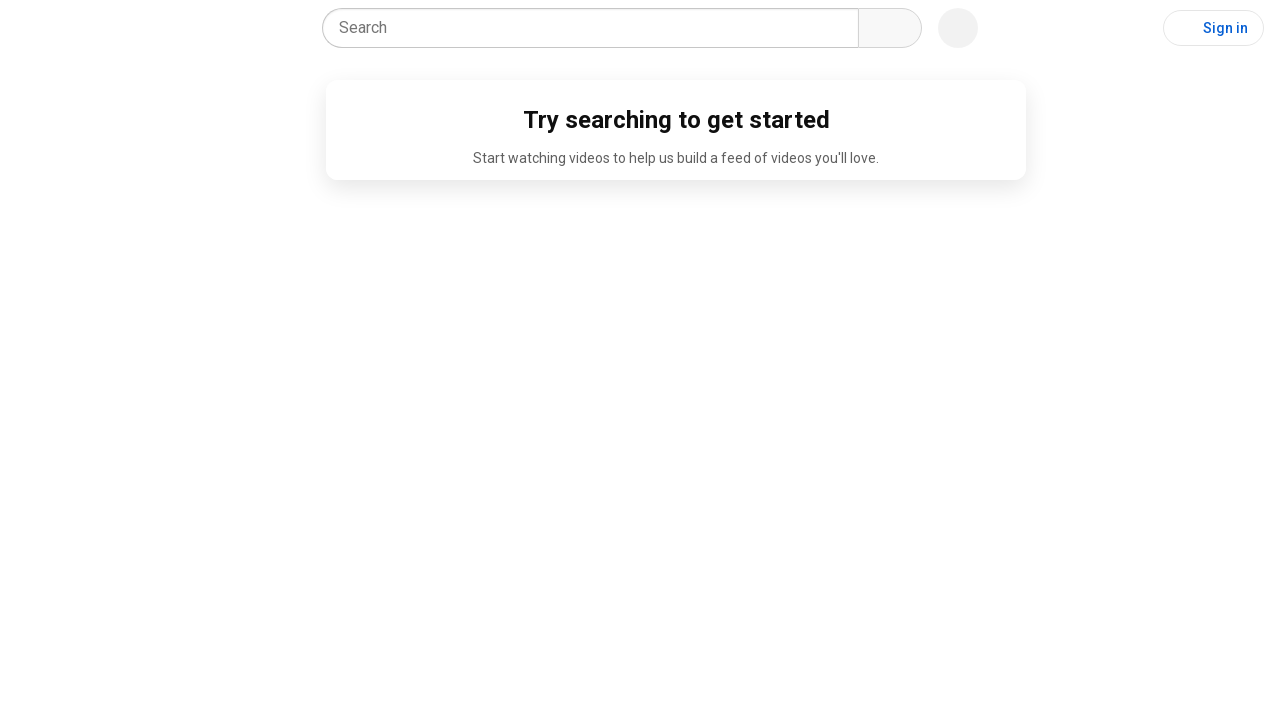

Refreshed the current page
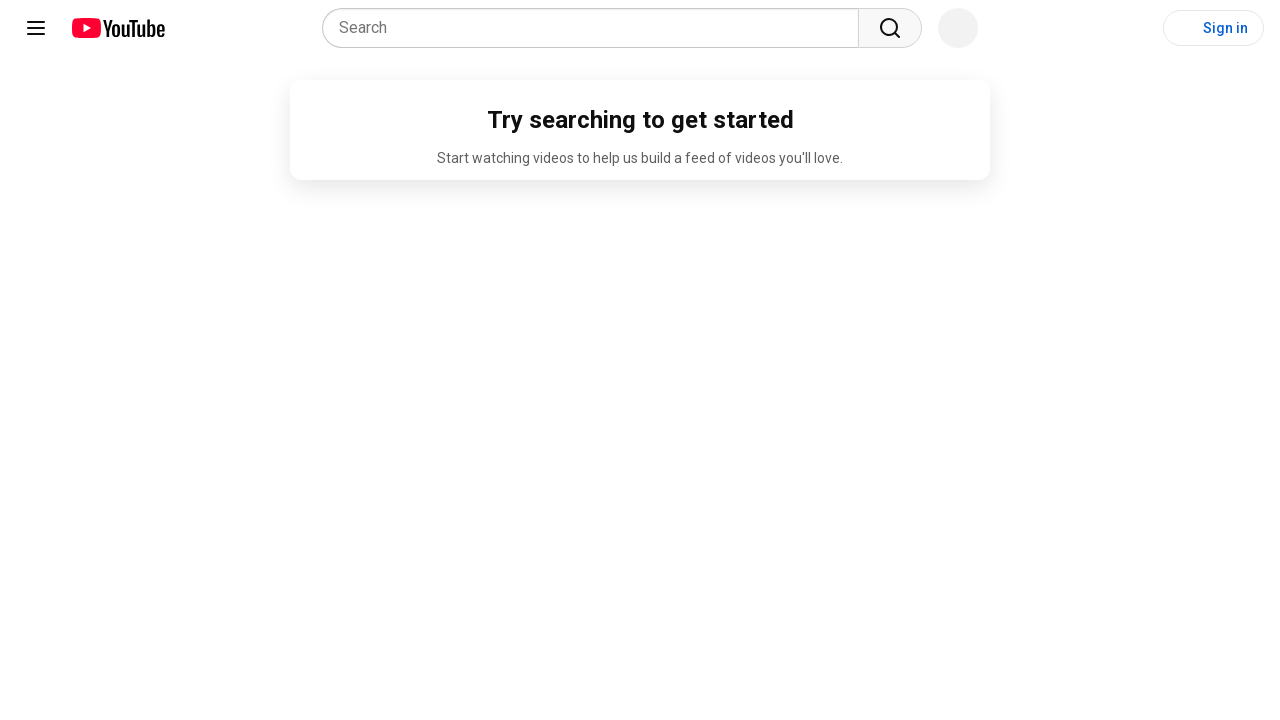

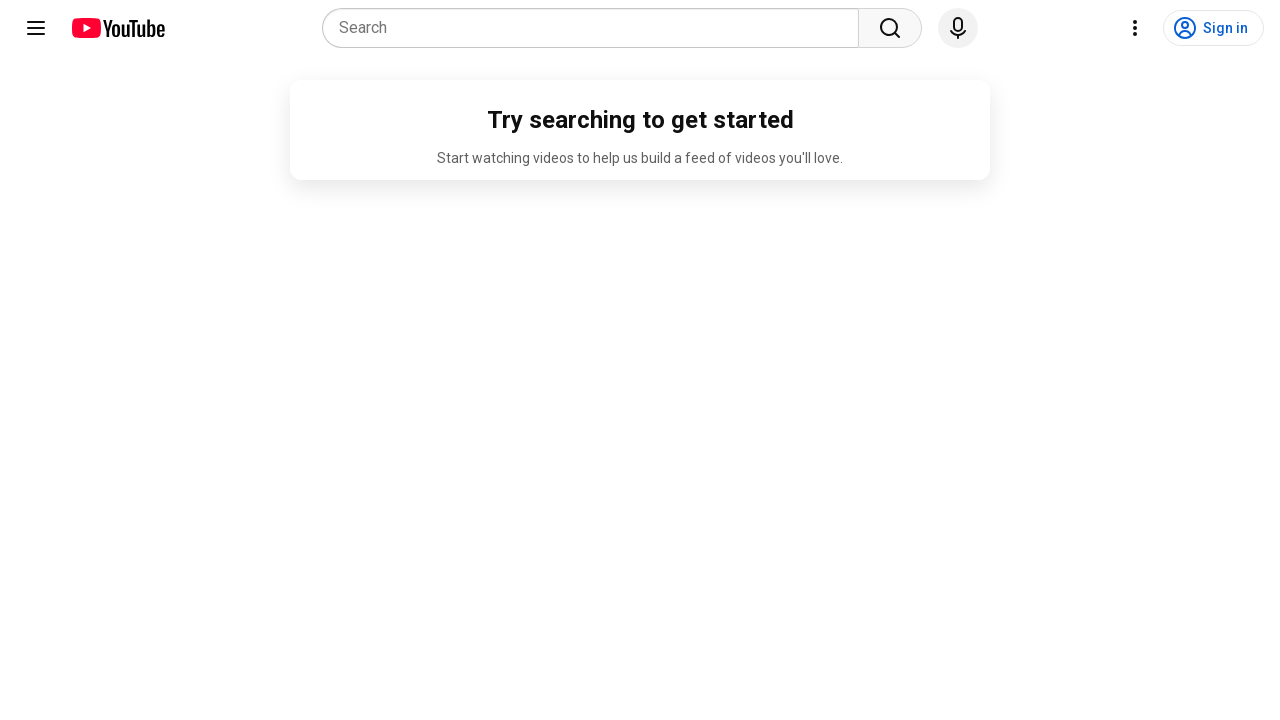